Clicks on Submit New Language menu and verifies the submenu header text

Starting URL: http://www.99-bottles-of-beer.net/

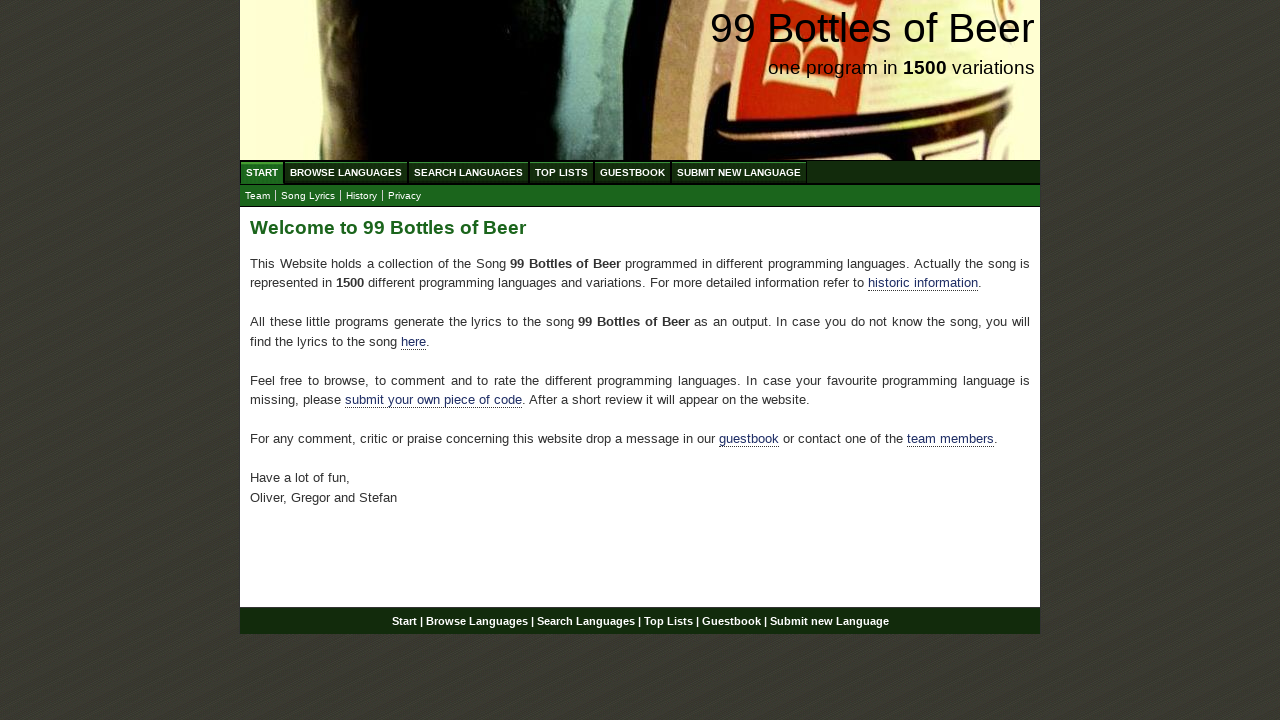

Navigated to 99 Bottles of Beer website
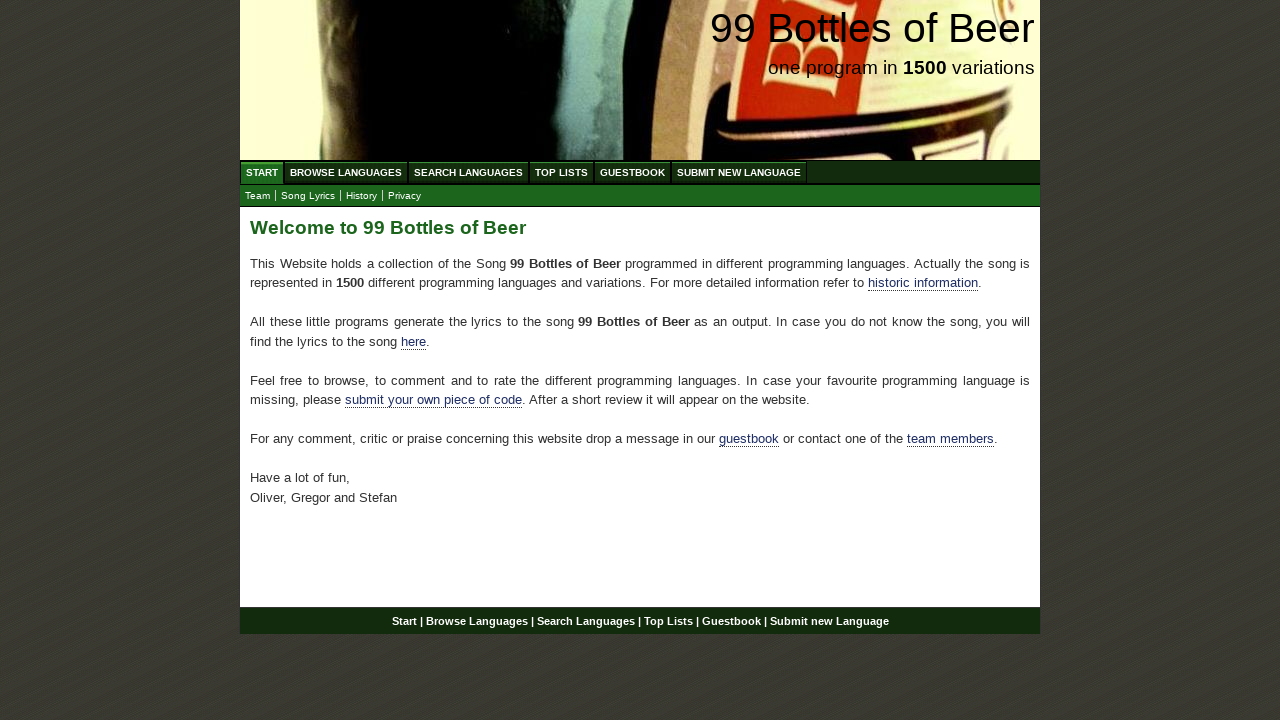

Clicked on Submit New Language menu item at (739, 172) on #menu li:nth-child(6) a
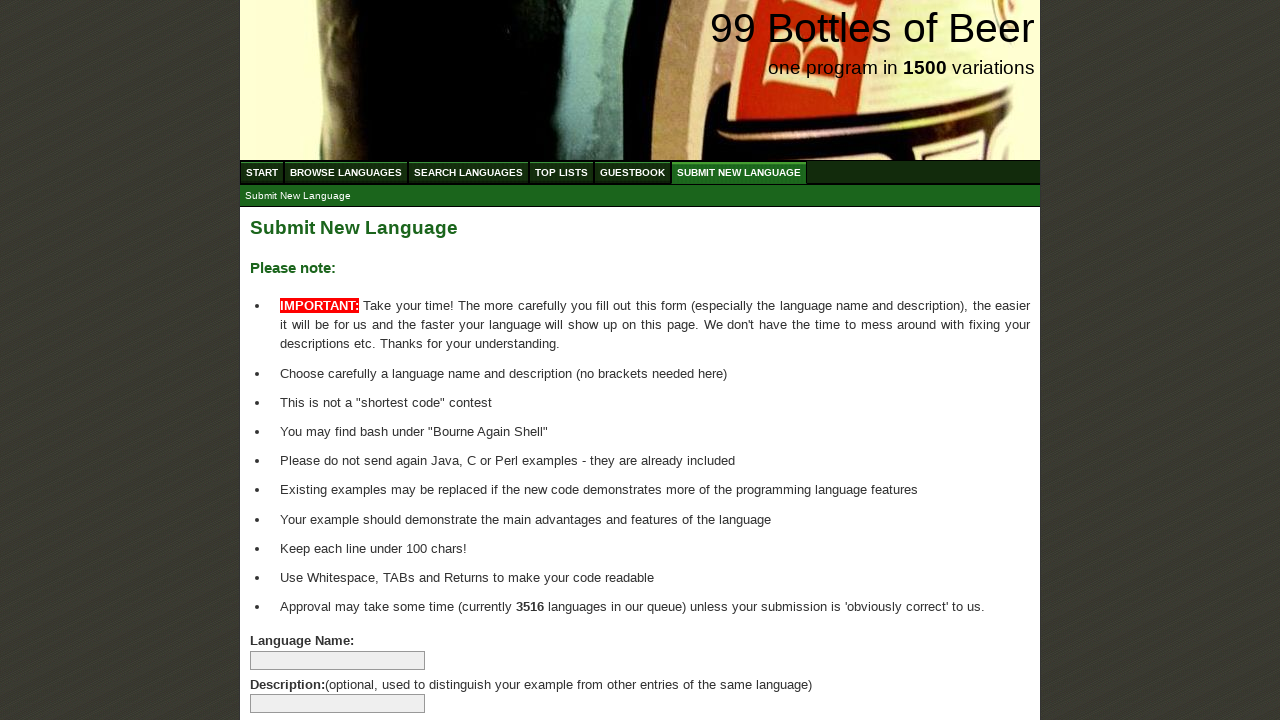

Located submenu header element
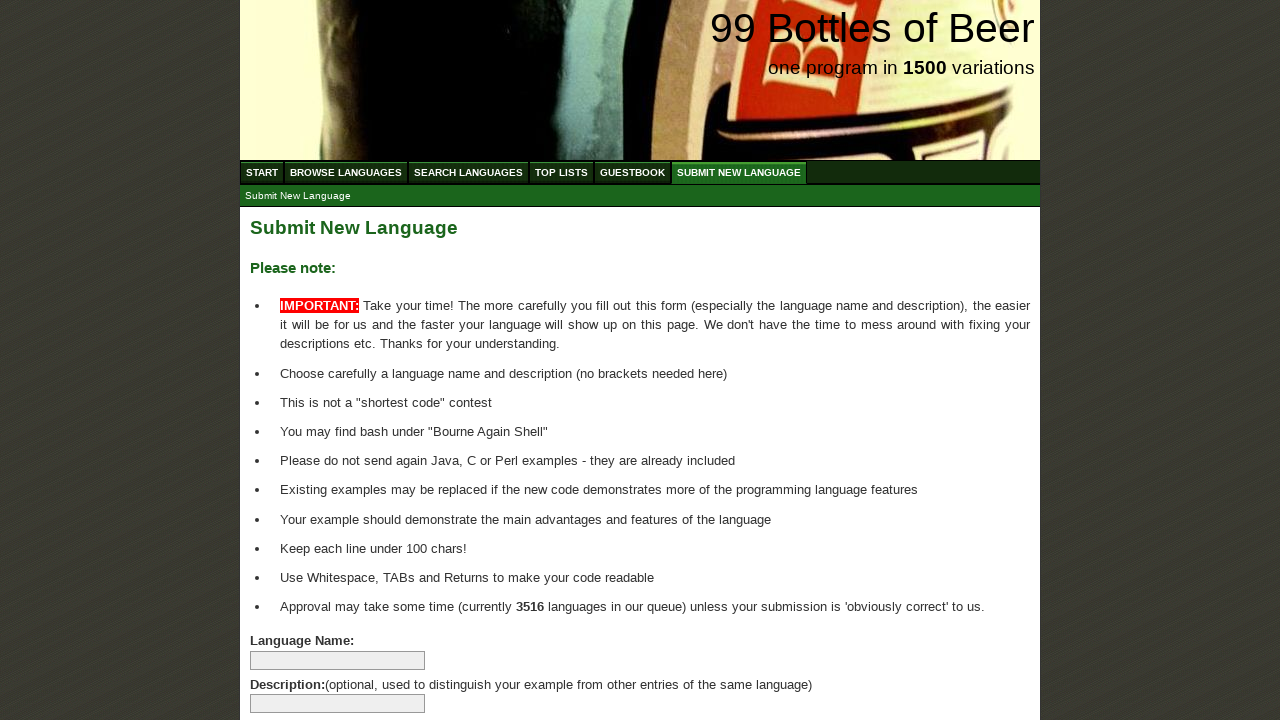

Verified submenu header text is 'Submit New Language'
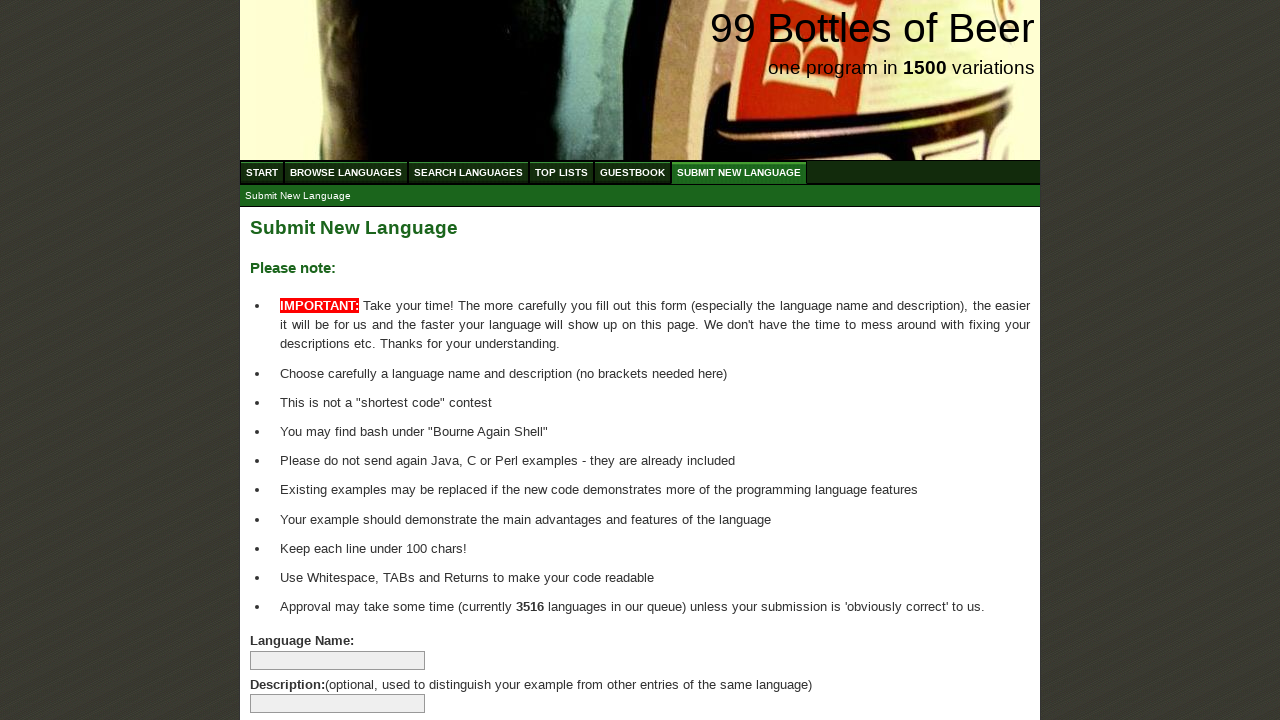

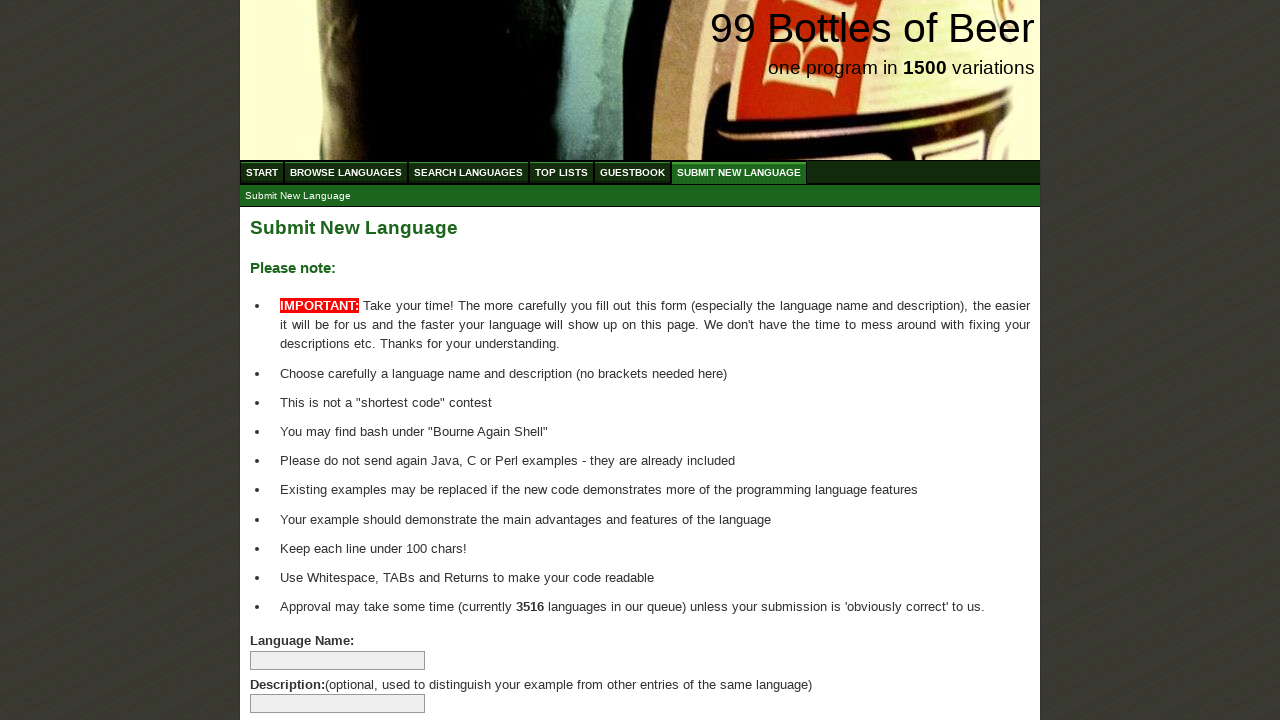